Tests the "Simple" link functionality by clicking it and verifying a new tab opens with the home page

Starting URL: https://demoqa.com/links

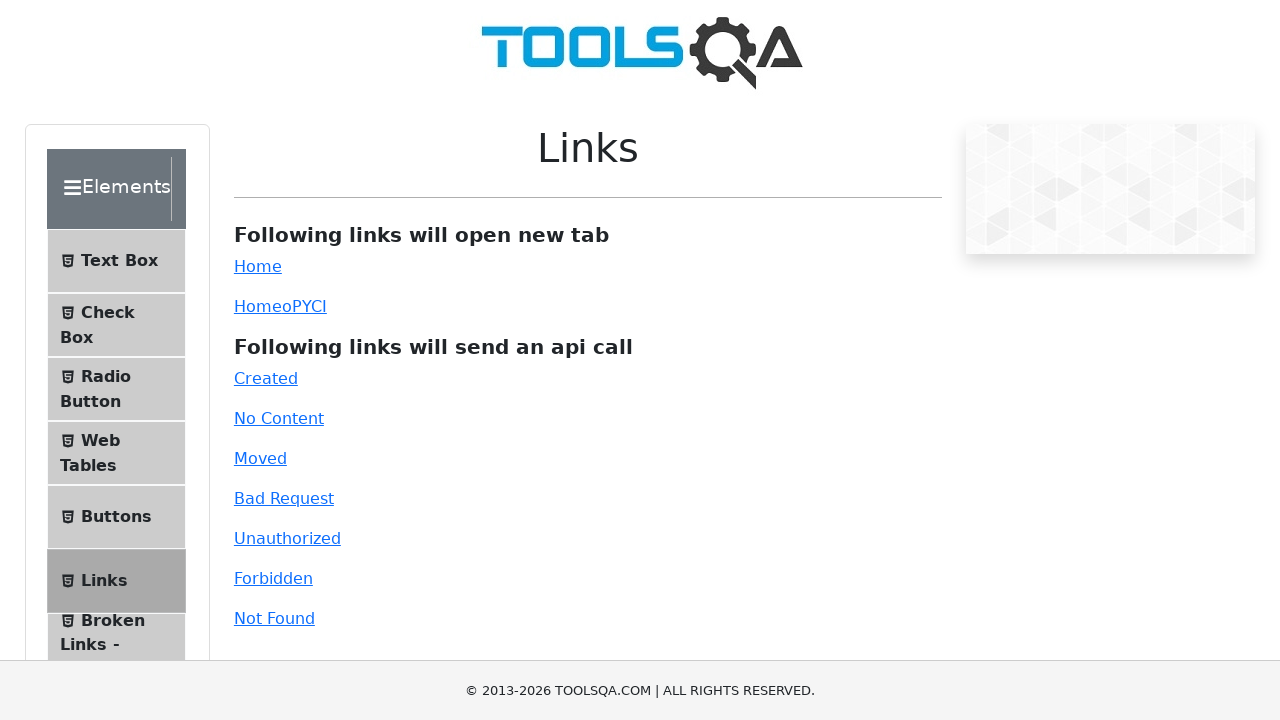

Clicked on Simple link at (258, 266) on #simpleLink
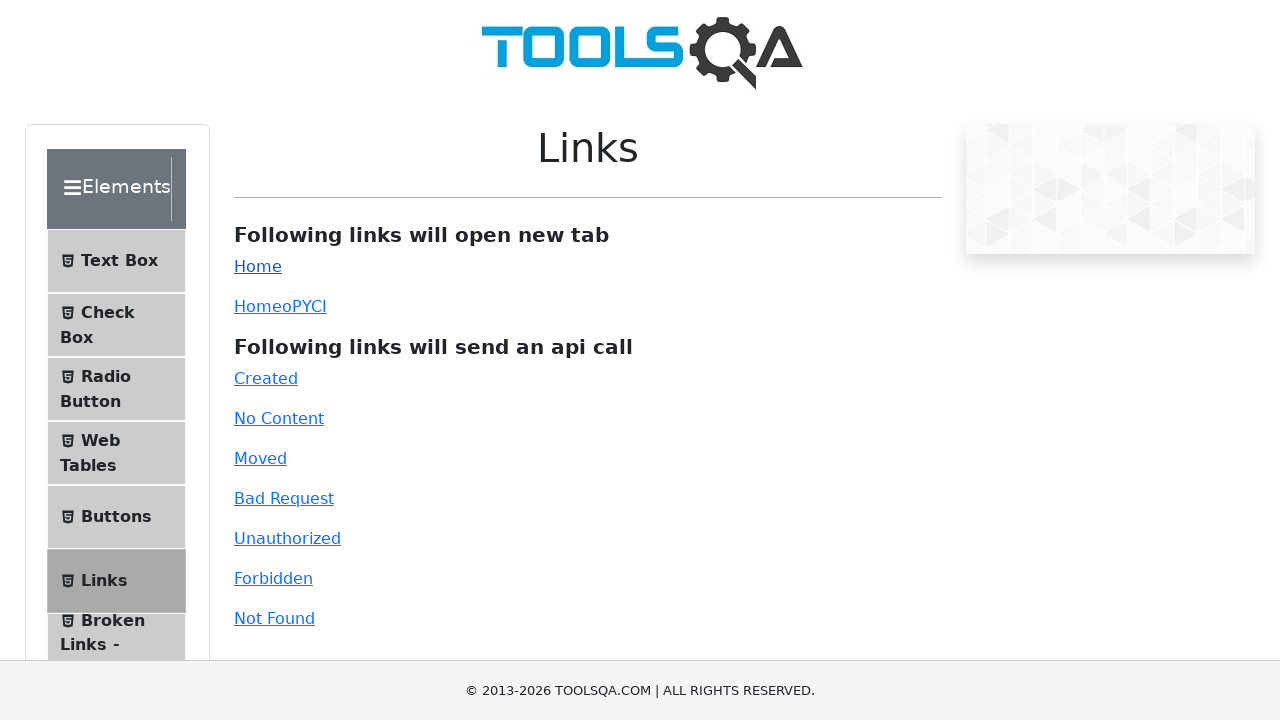

New tab opened after clicking Simple link
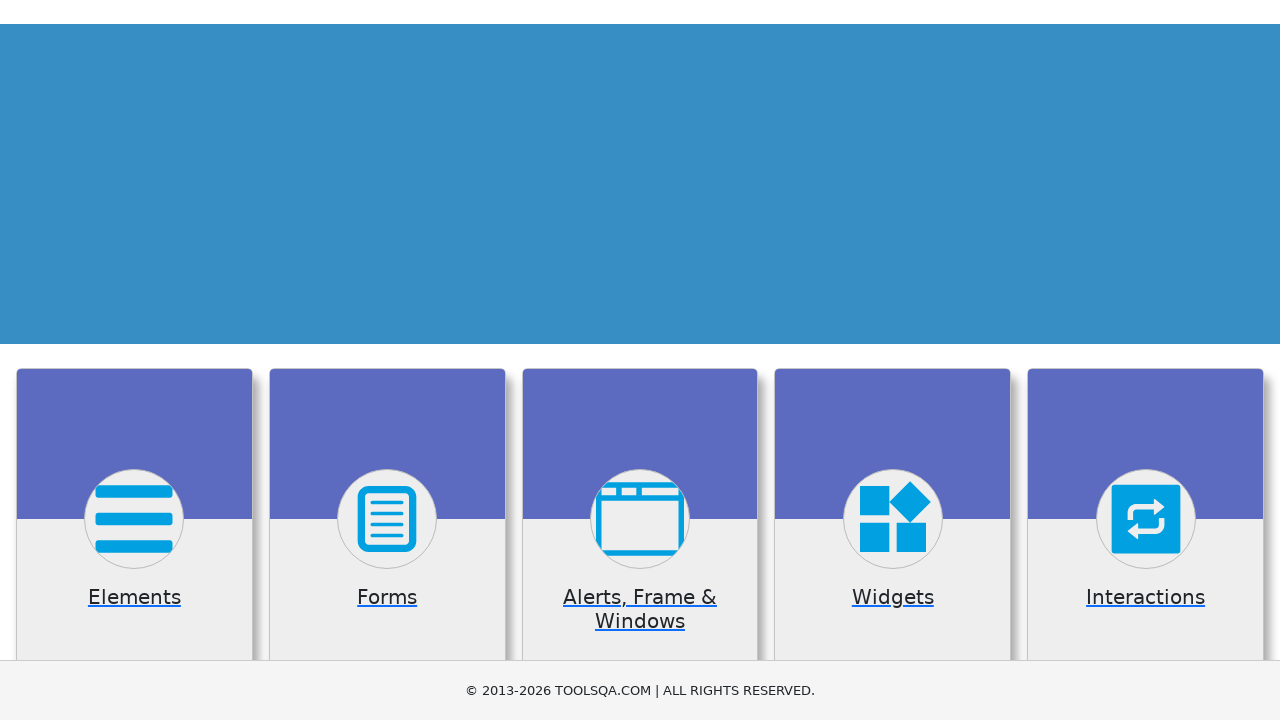

New page loaded completely
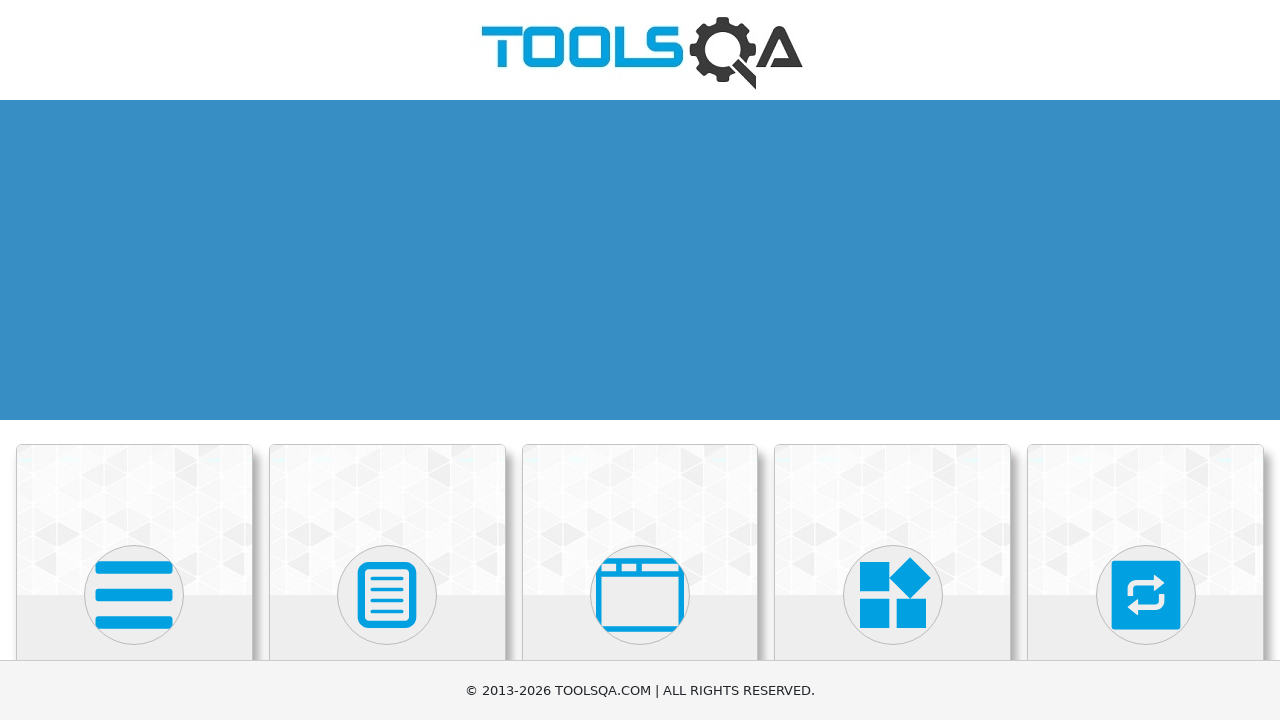

Verified new page URL is home page (https://demoqa.com/)
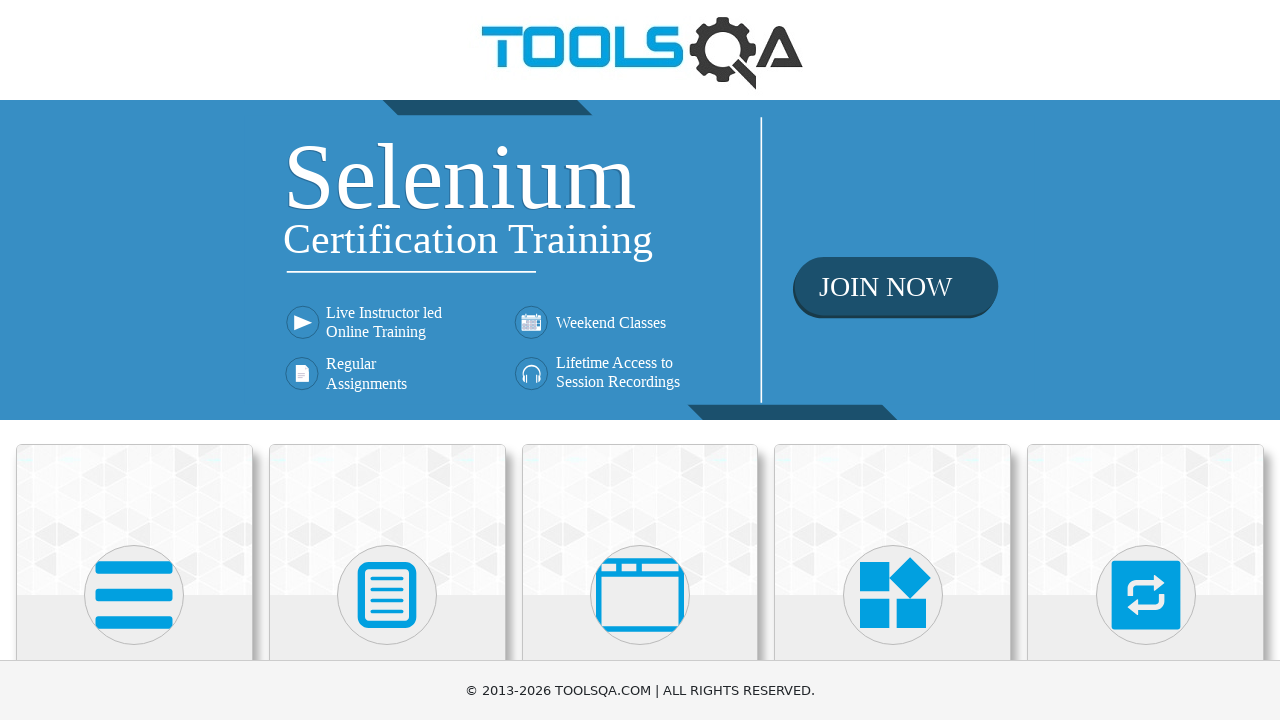

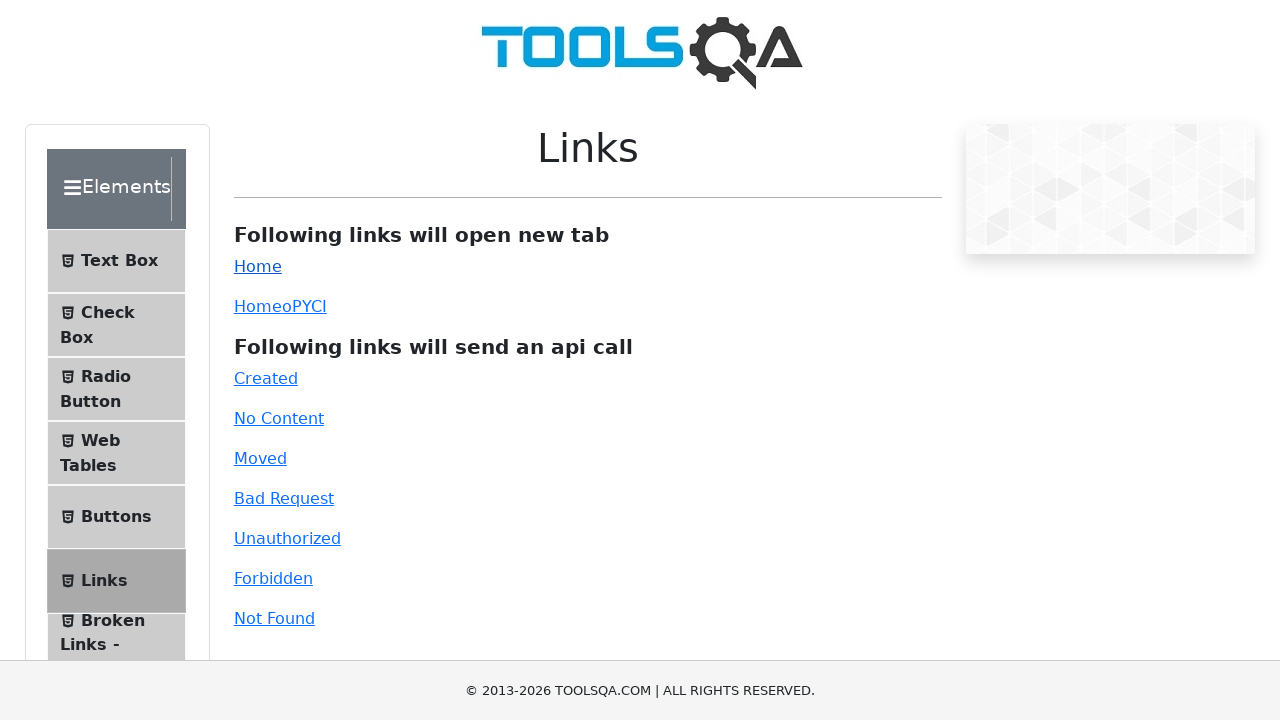